Automates typing practice on a Chinese typing website by typing text strings and then pressing backspace to delete characters, simulating typing practice exercises.

Starting URL: https://dazi.kukuw.com/?tdsourcetag=s_pctim_aiomsg

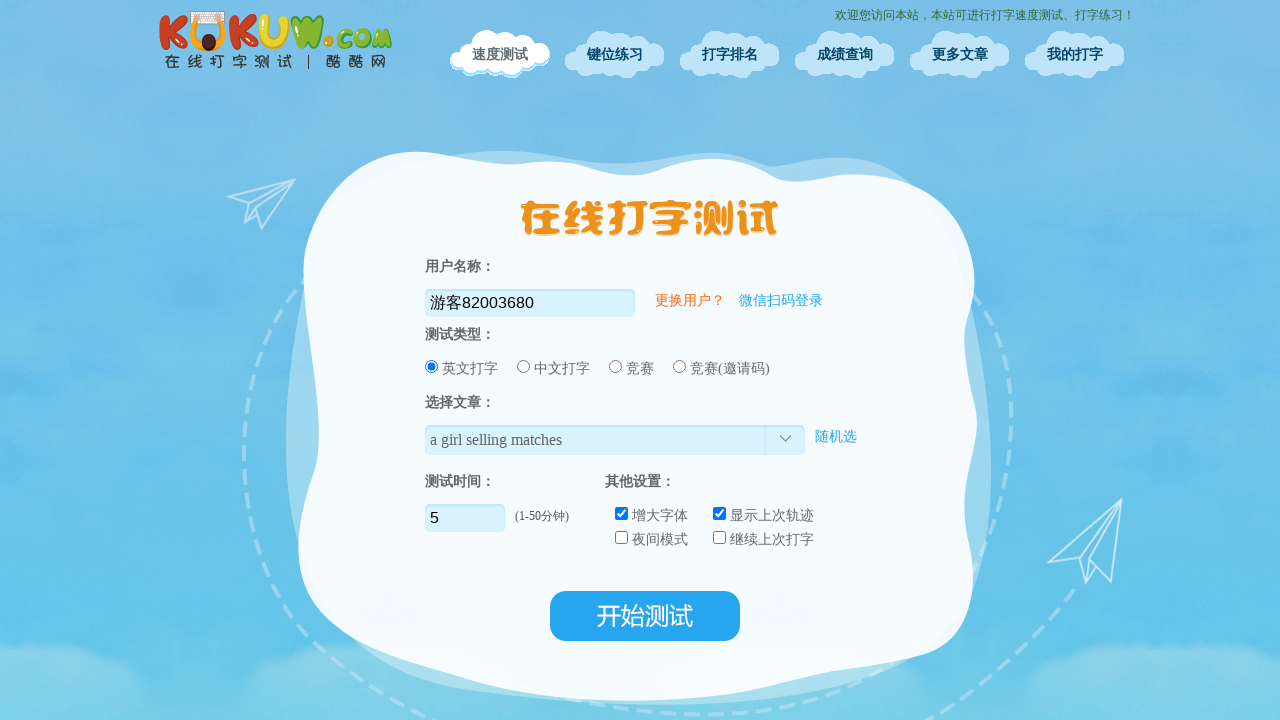

Waited 5 seconds for typing practice page to load
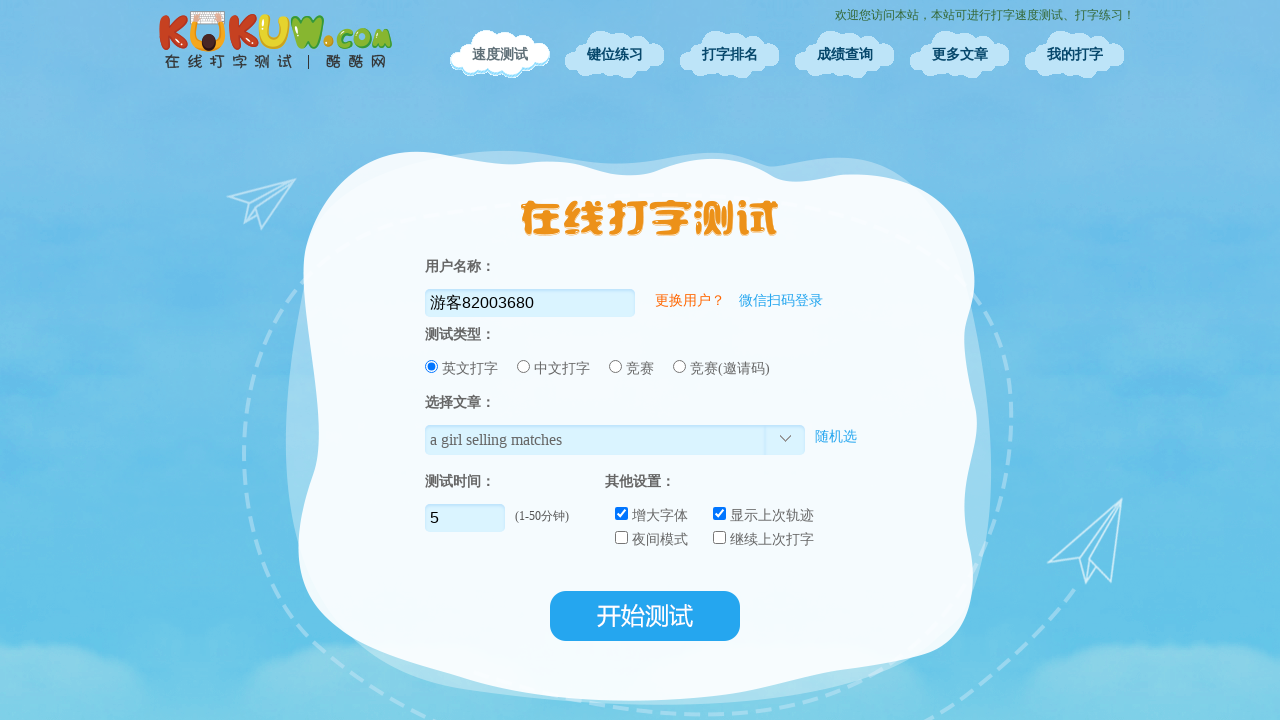

Typed text: '你好世界'
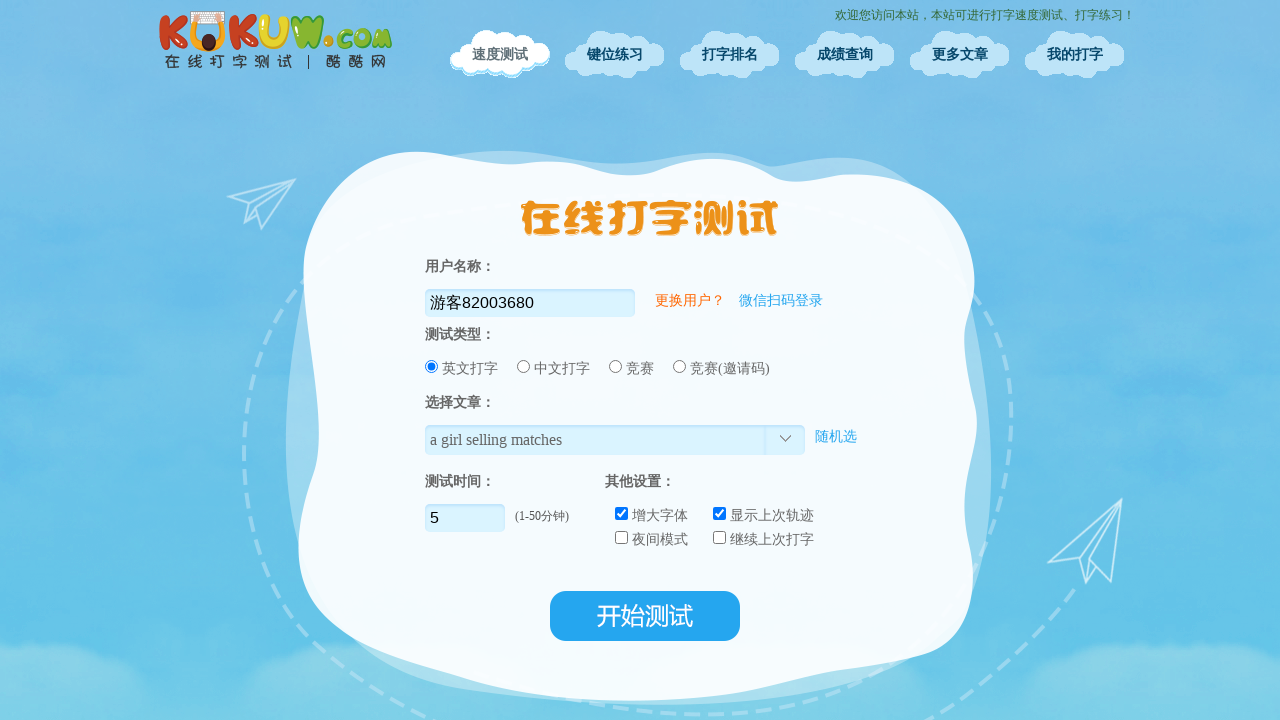

Pressed Backspace to delete a character
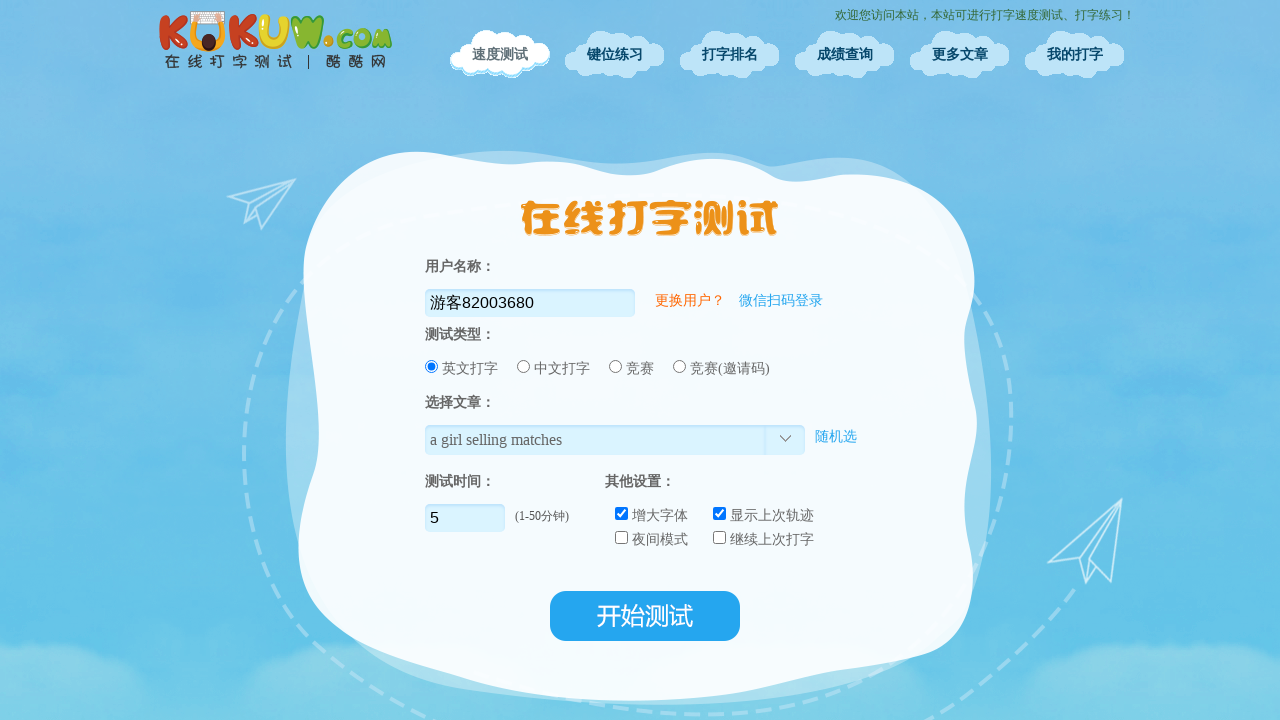

Pressed Backspace to delete a character
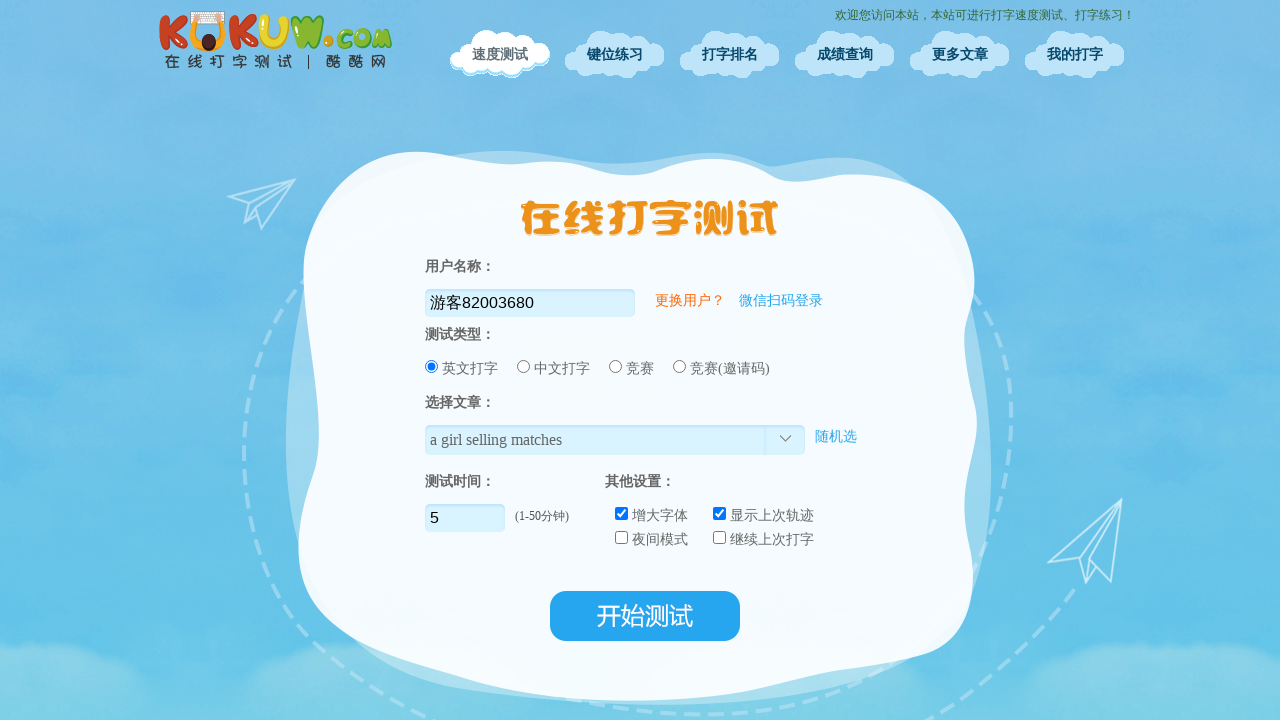

Pressed Backspace to delete a character
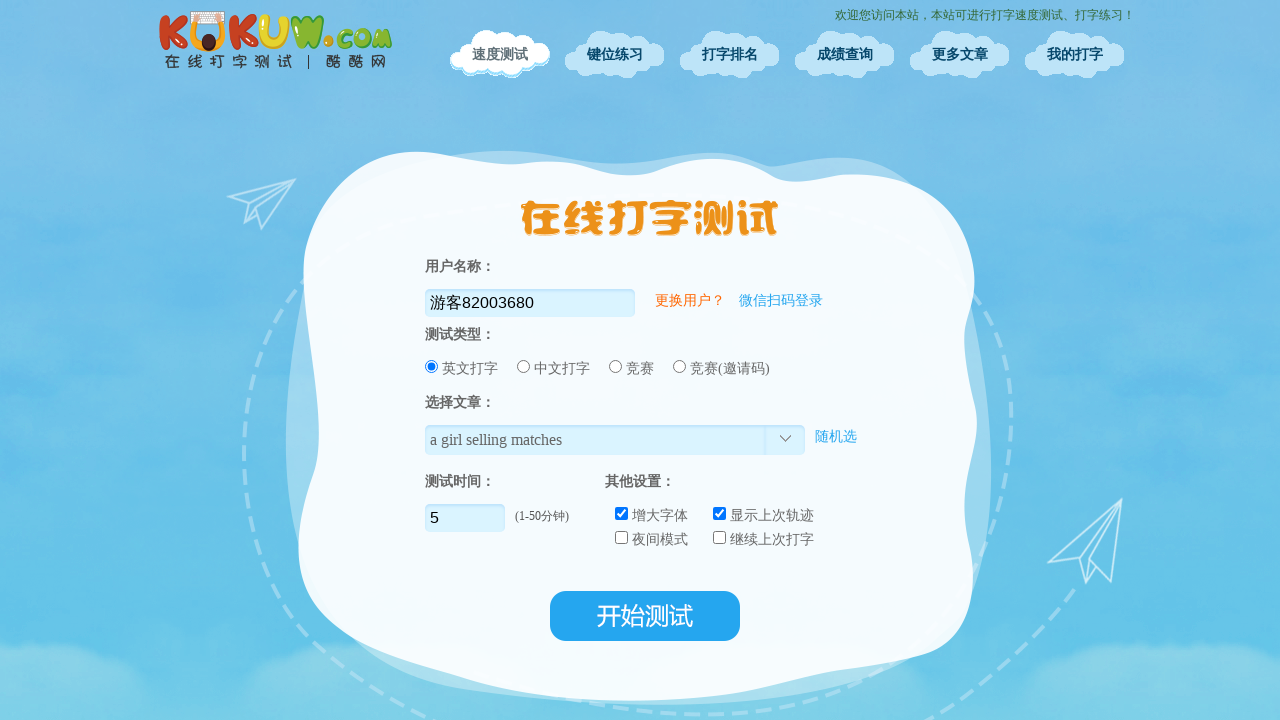

Waited 3.9 seconds before next typing practice iteration
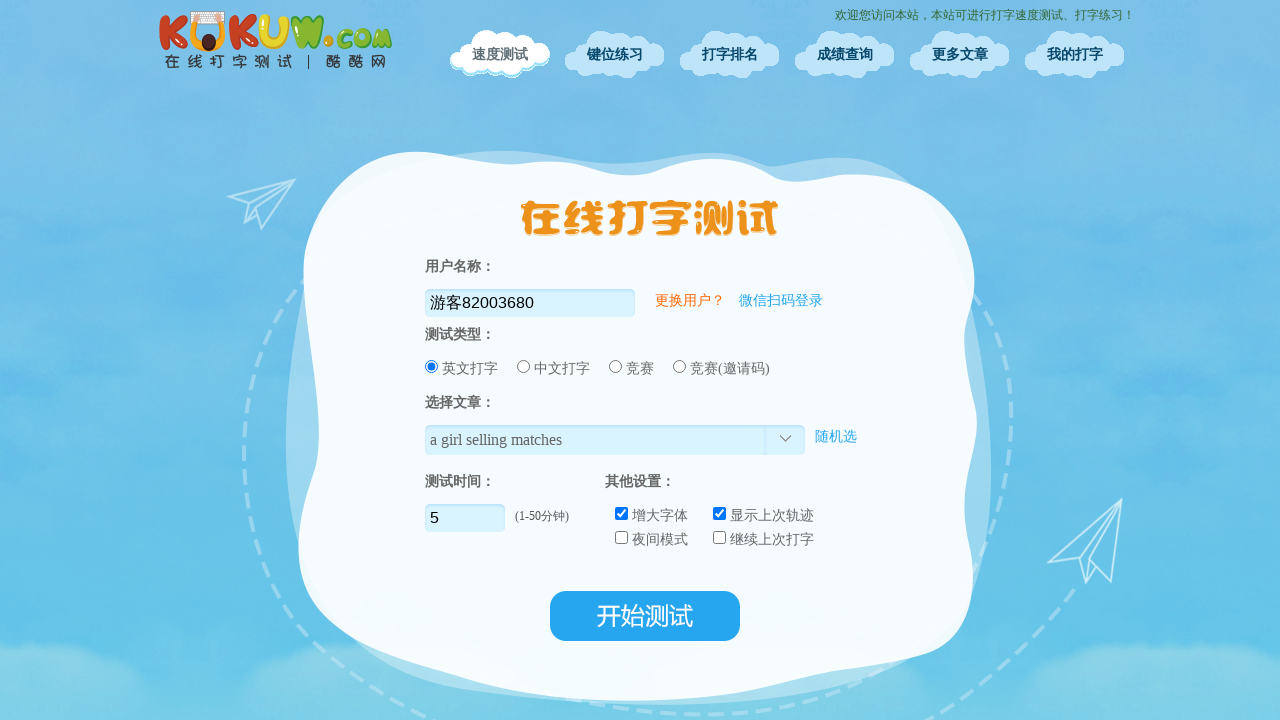

Typed text: '学习打字'
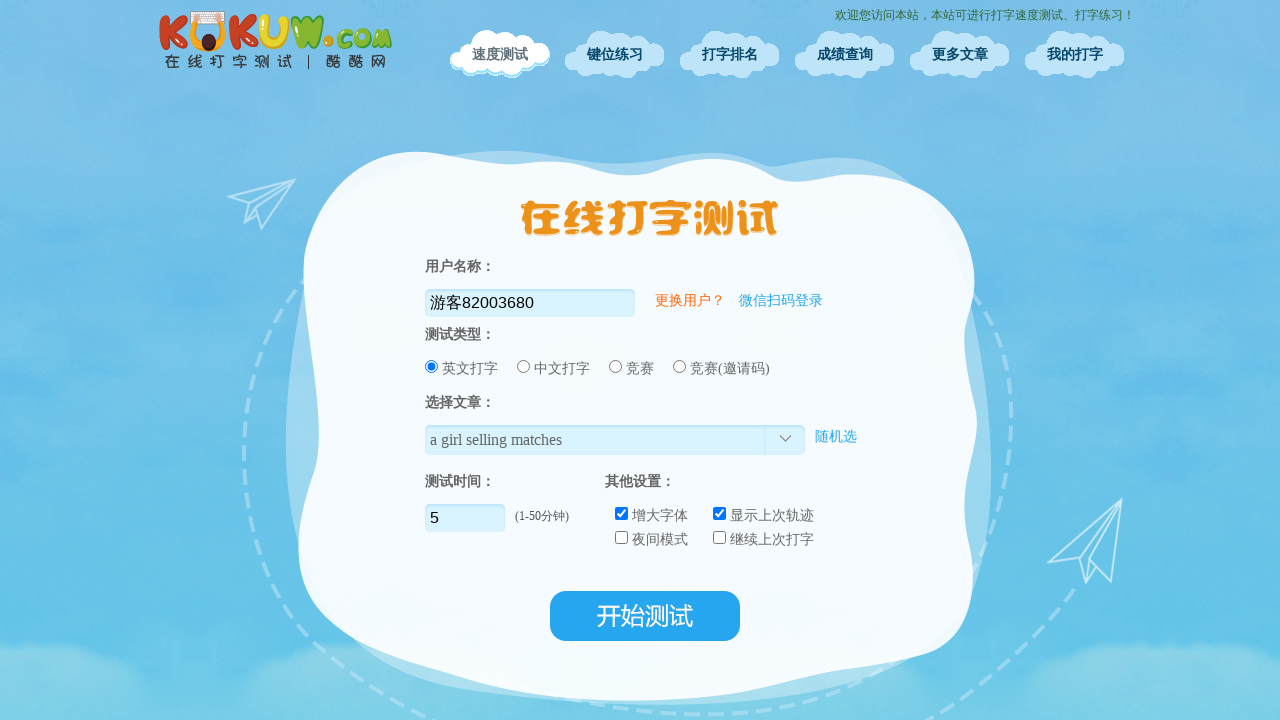

Pressed Backspace to delete a character
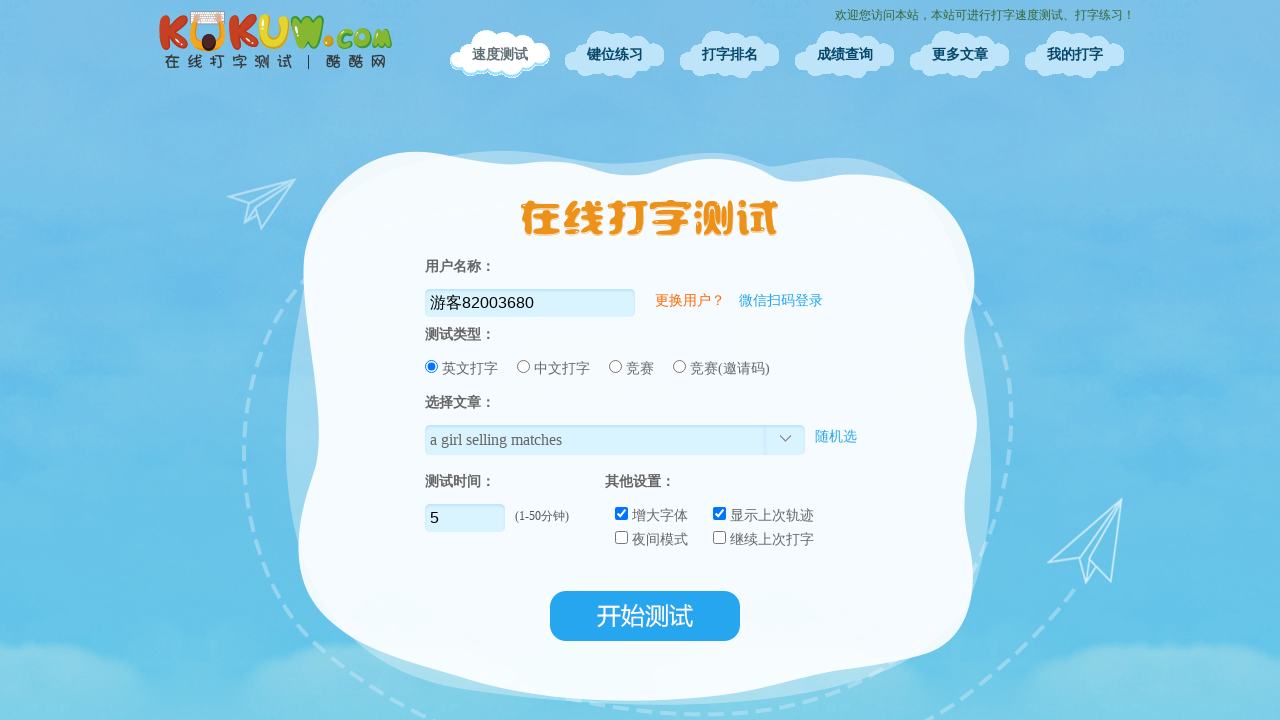

Pressed Backspace to delete a character
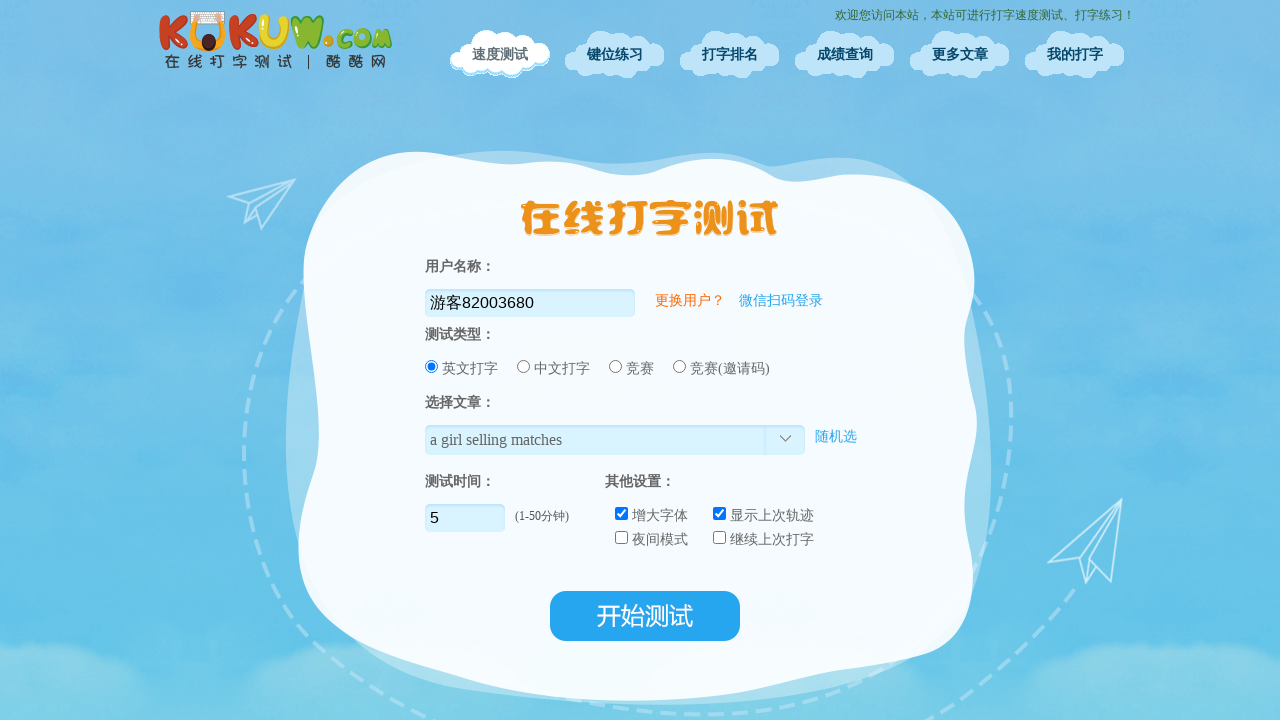

Pressed Backspace to delete a character
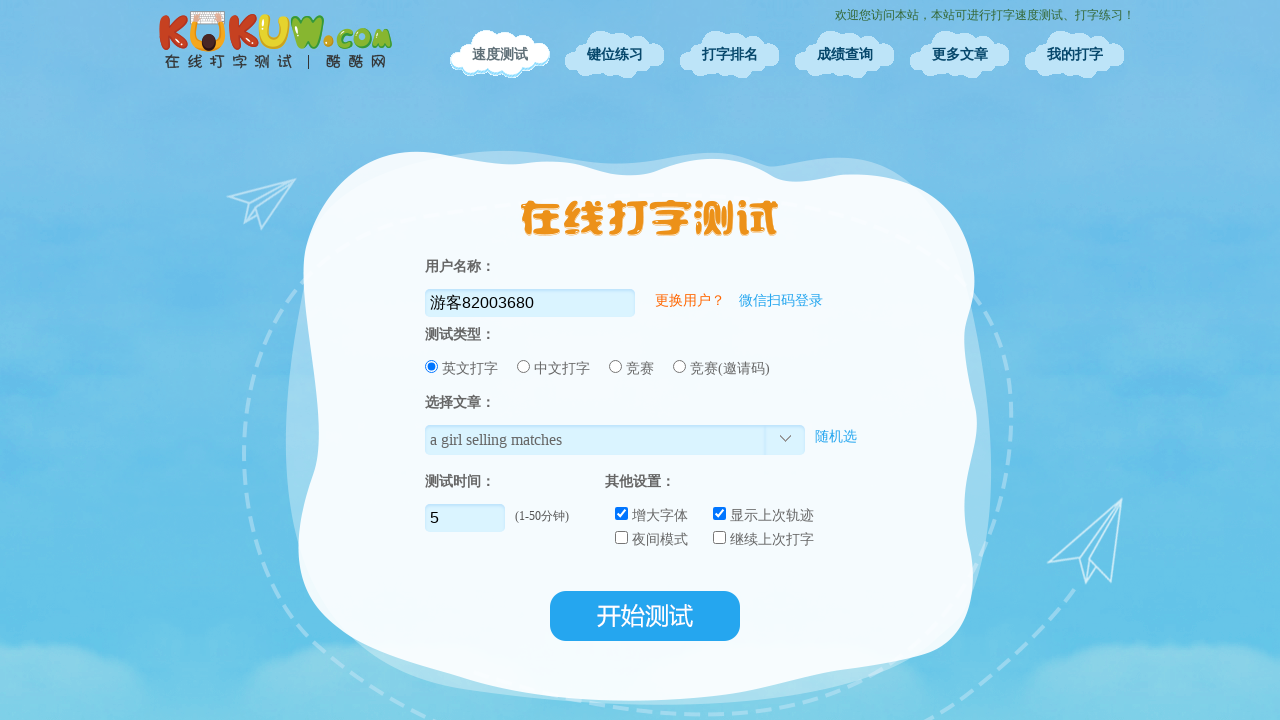

Waited 3.9 seconds before next typing practice iteration
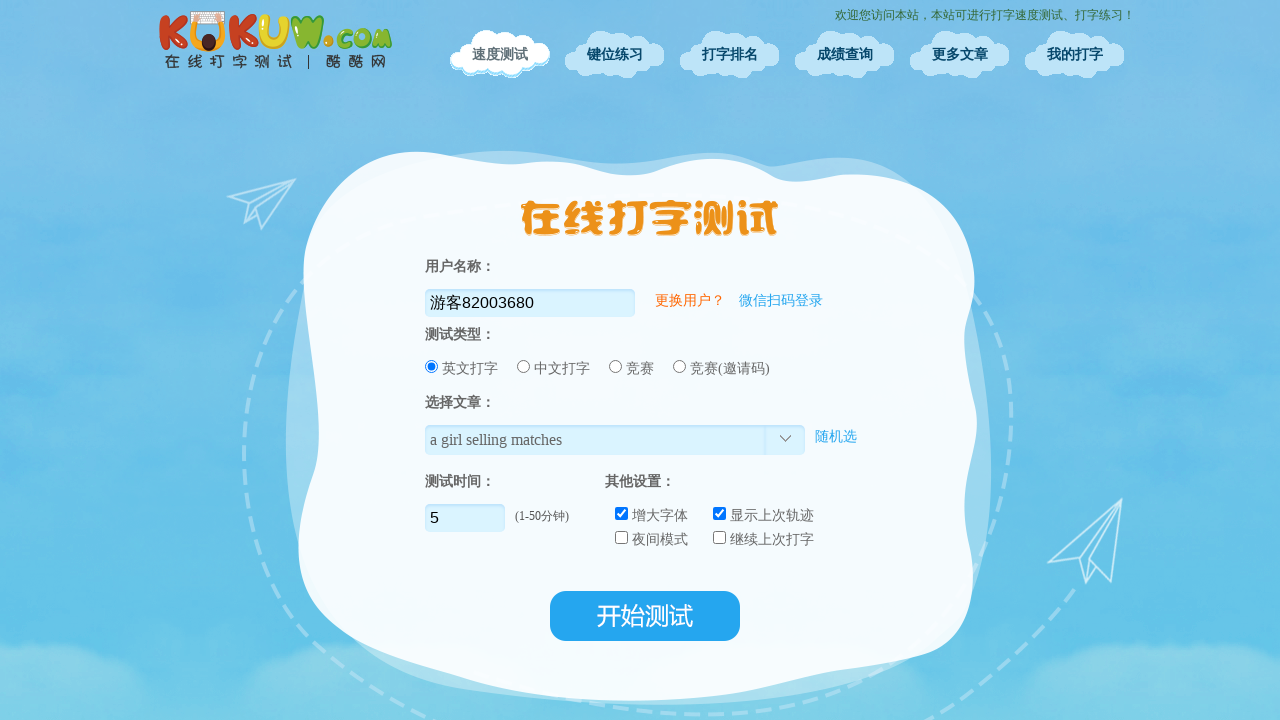

Typed text: '练习输入'
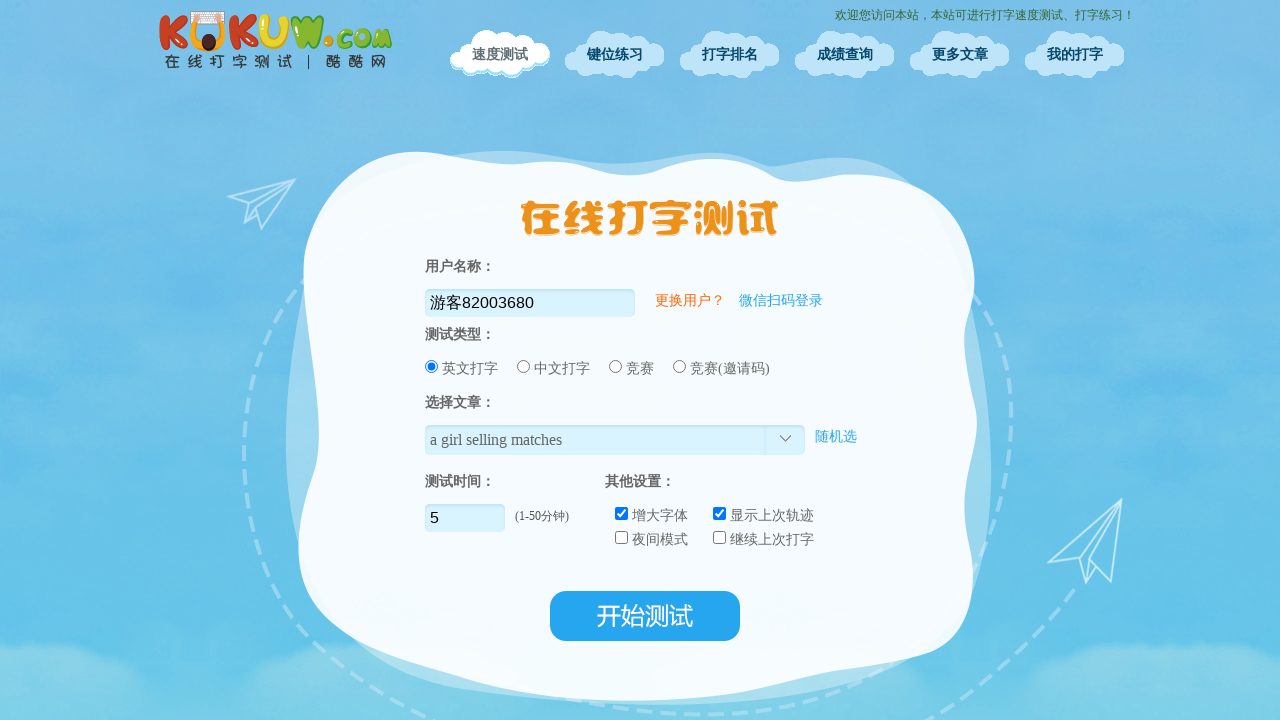

Pressed Backspace to delete a character
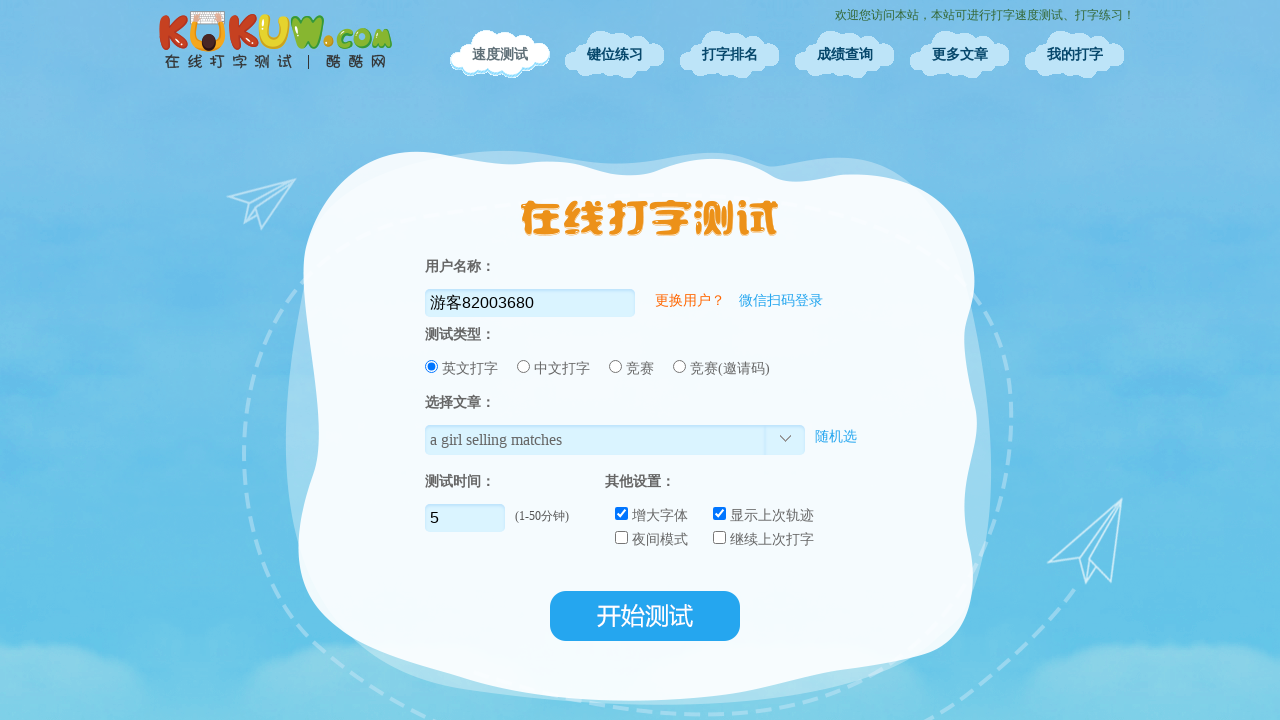

Pressed Backspace to delete a character
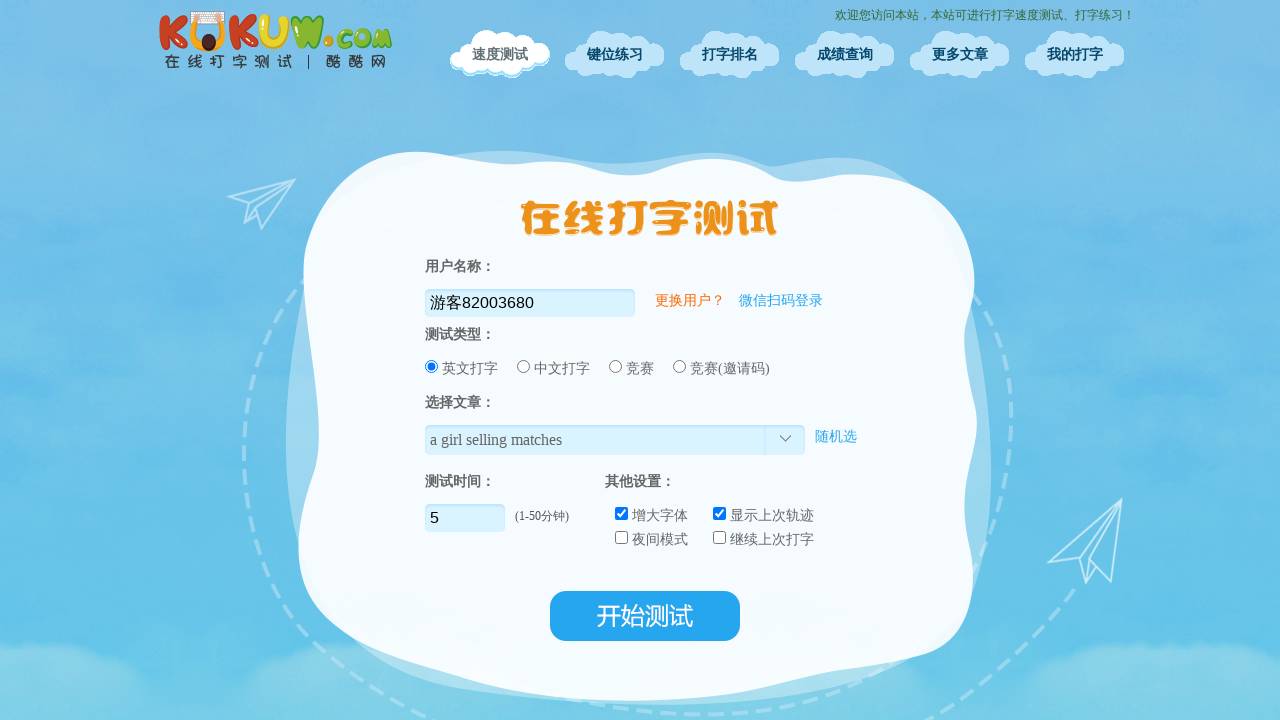

Pressed Backspace to delete a character
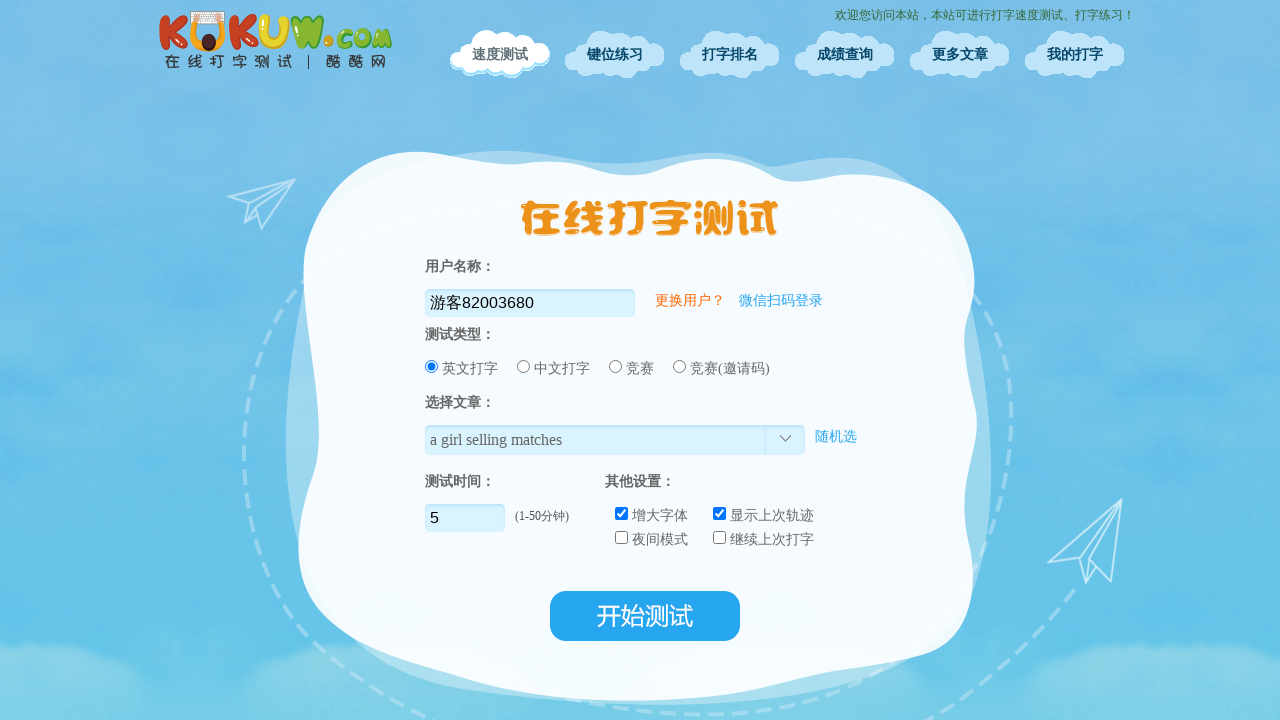

Waited 3.9 seconds before next typing practice iteration
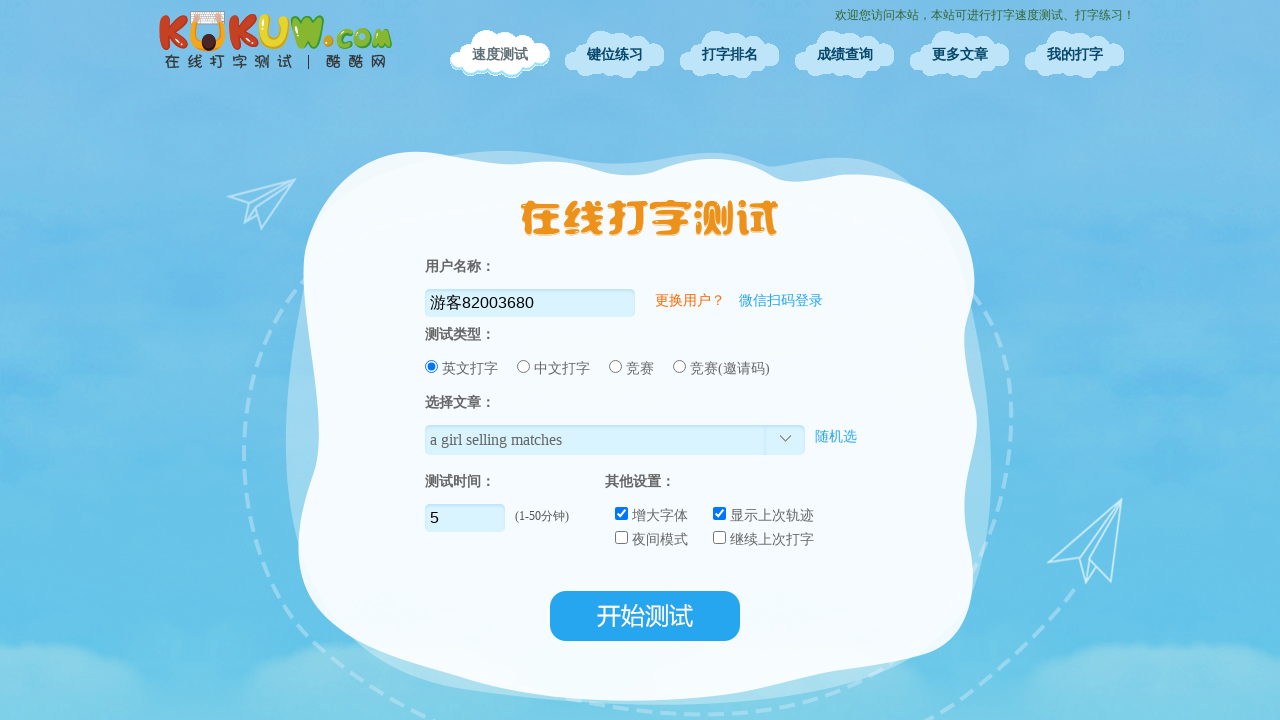

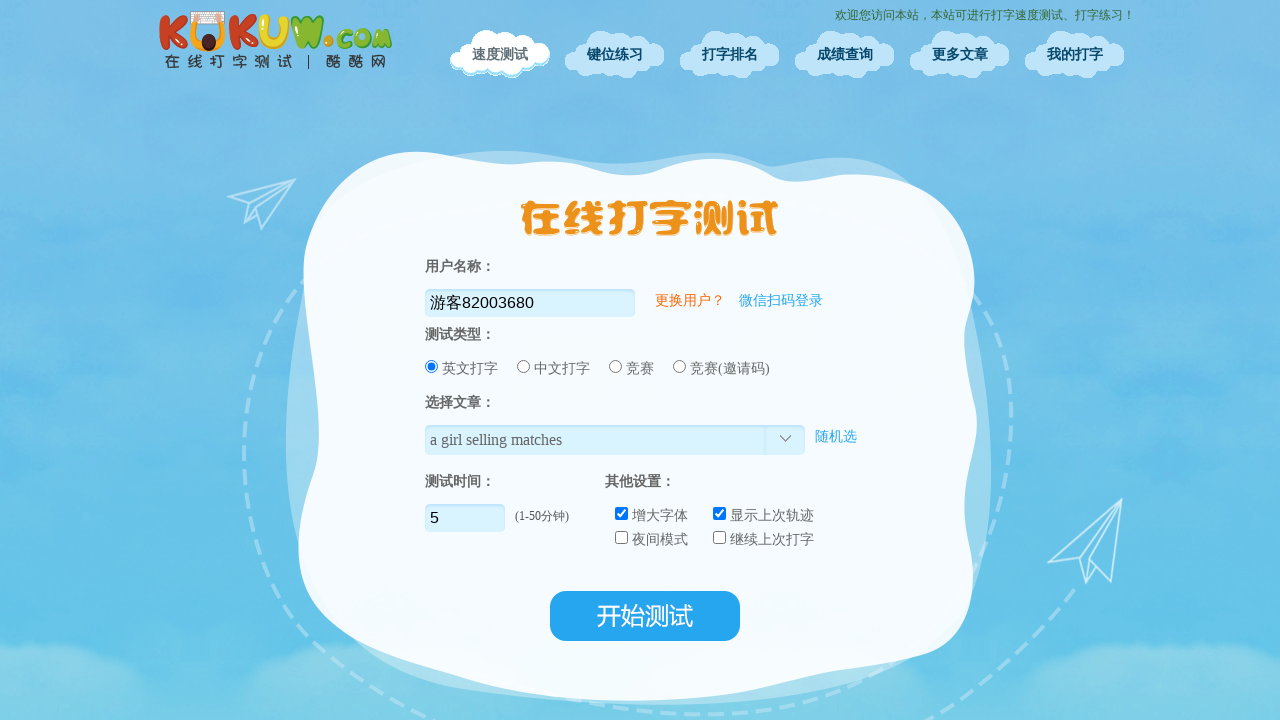